Tests selecting and deselecting all checkboxes on the Telerik Kendo UI checkbox demo page

Starting URL: https://demos.telerik.com/kendo-ui/checkbox/index

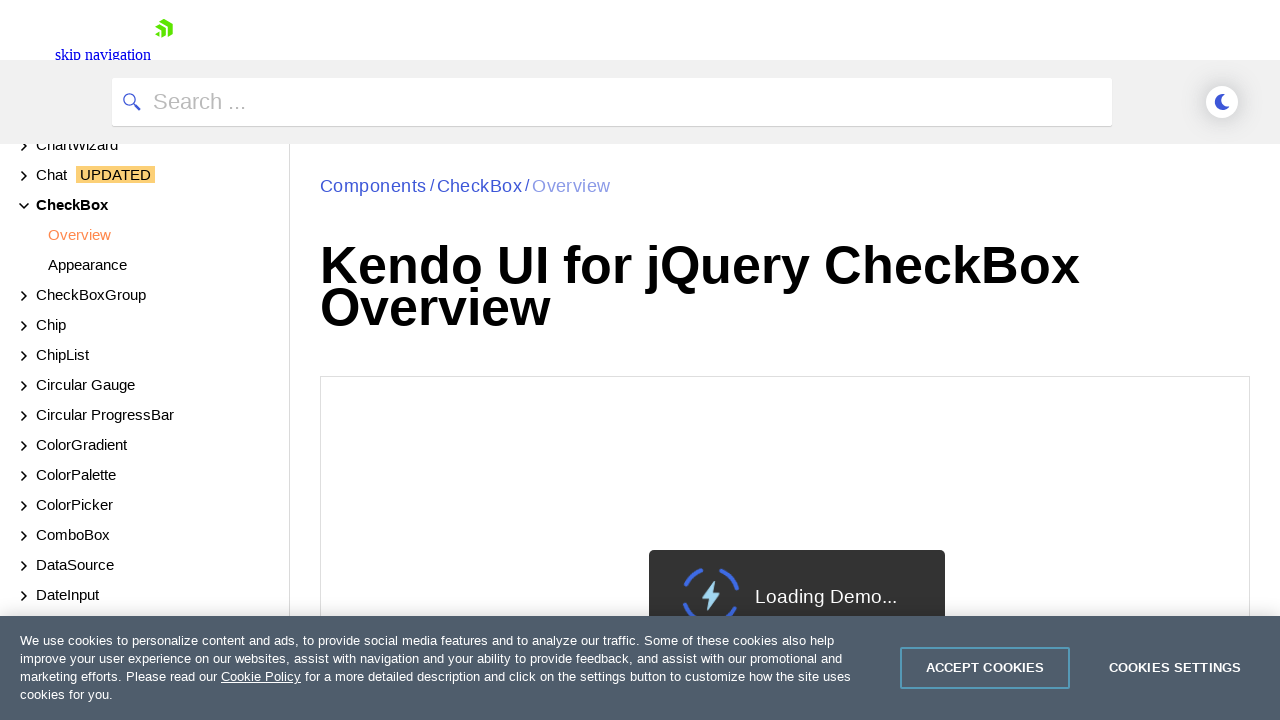

Waited for page to fully load
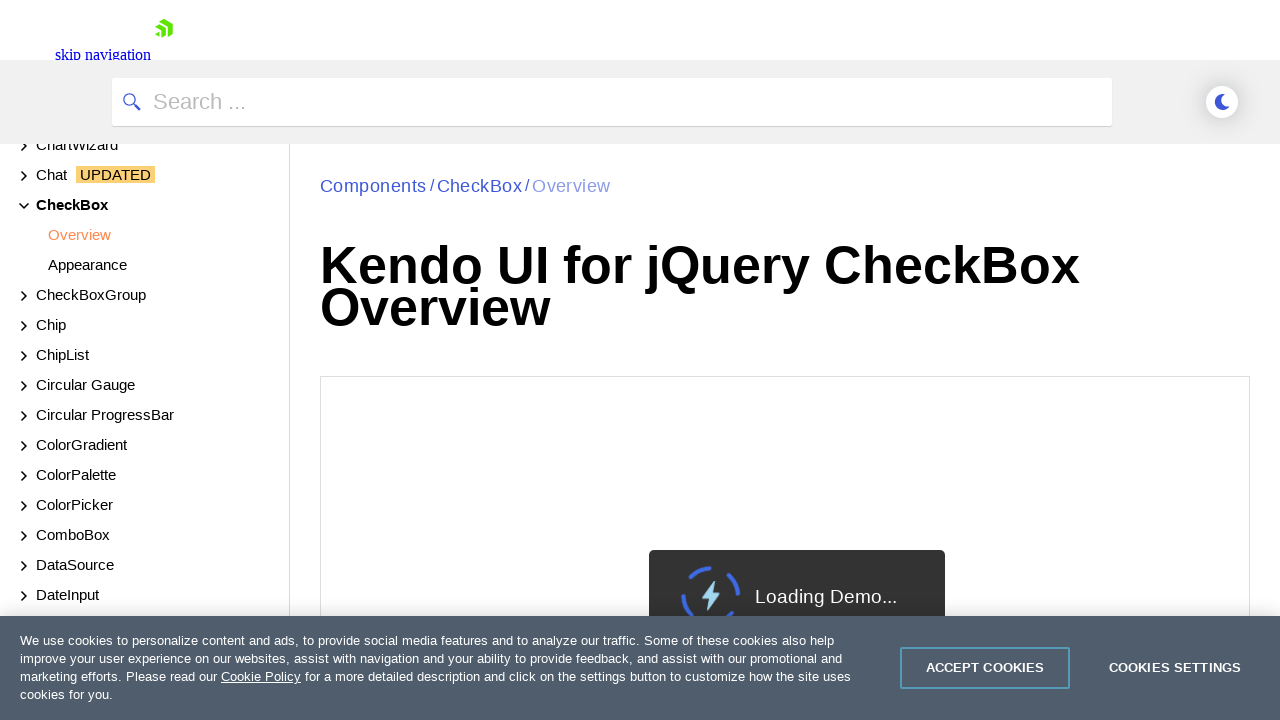

Located all checkboxes in the example section
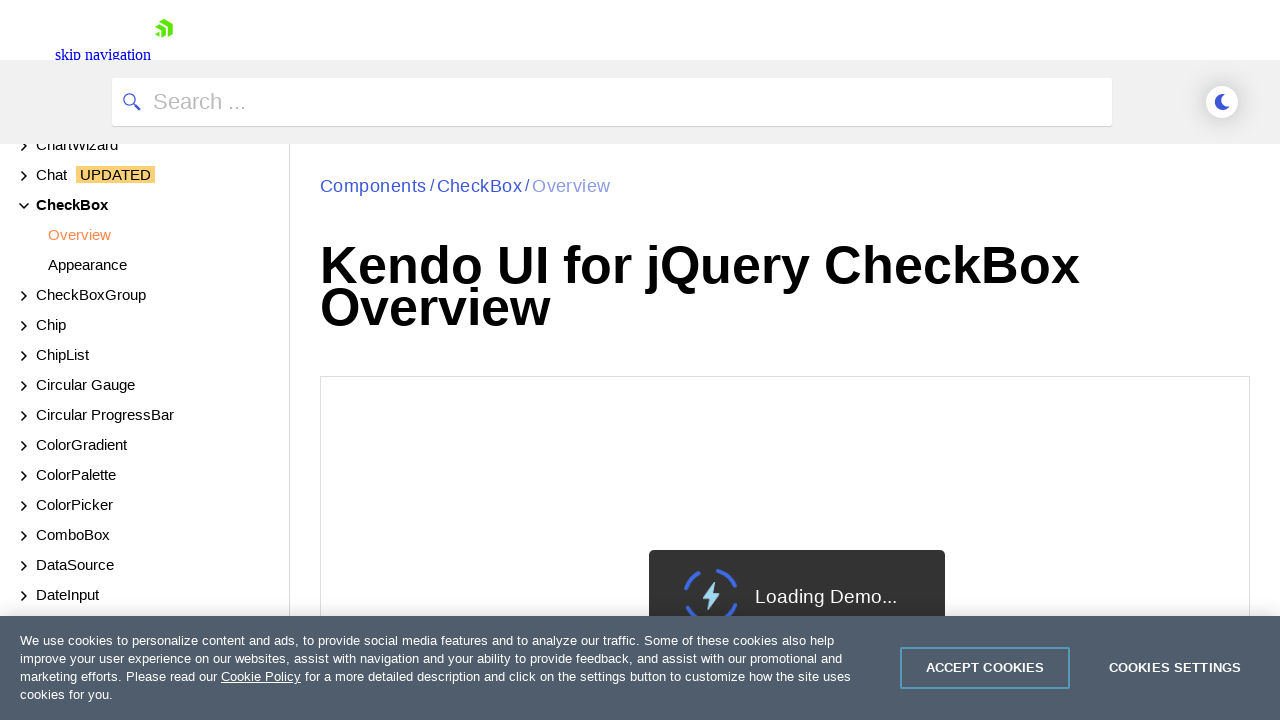

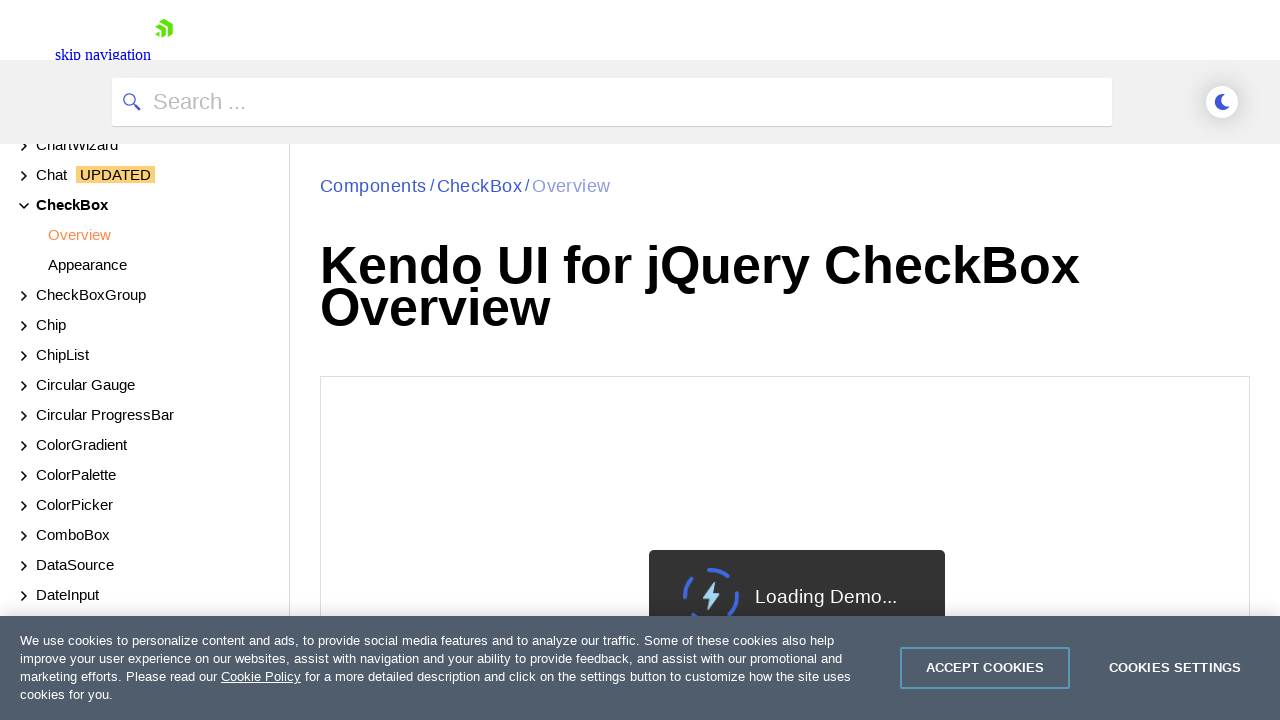